Tests form filling functionality by clicking a partial link, then filling out a form with first name, last name, city, and country fields before submitting

Starting URL: http://suninjuly.github.io/find_link_text

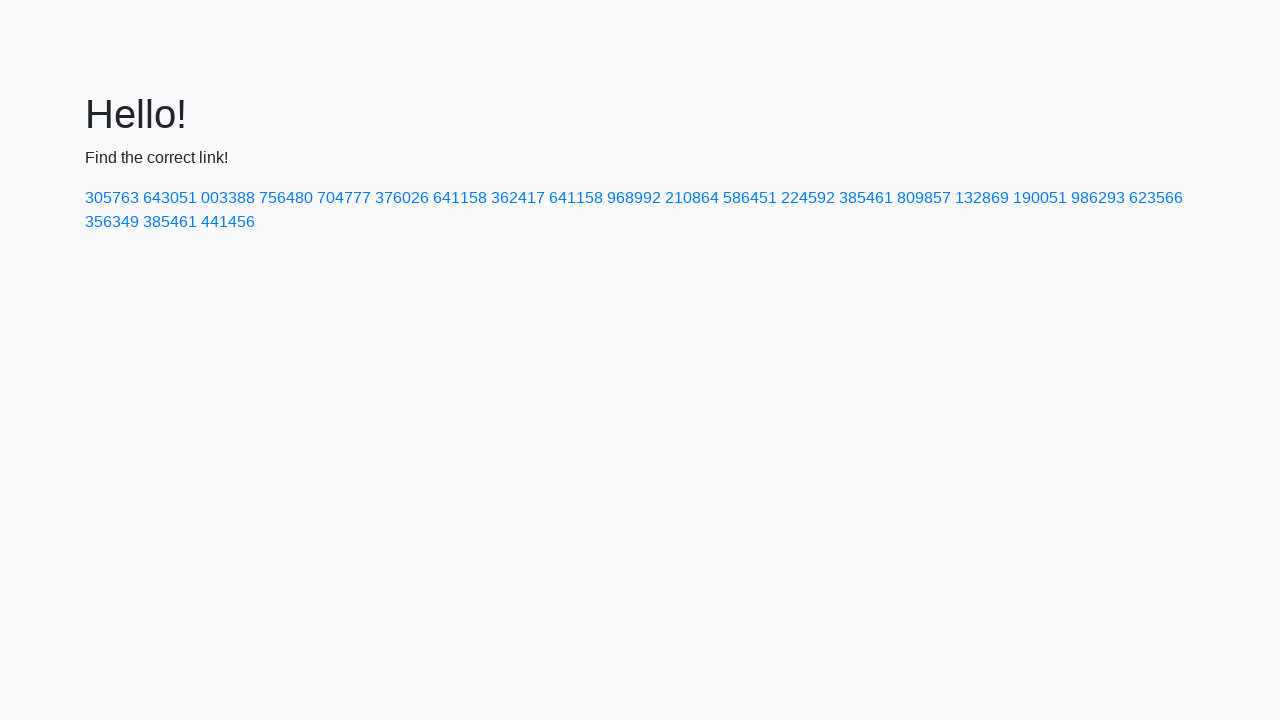

Clicked link containing partial text '224592' at (808, 198) on a:has-text('224592')
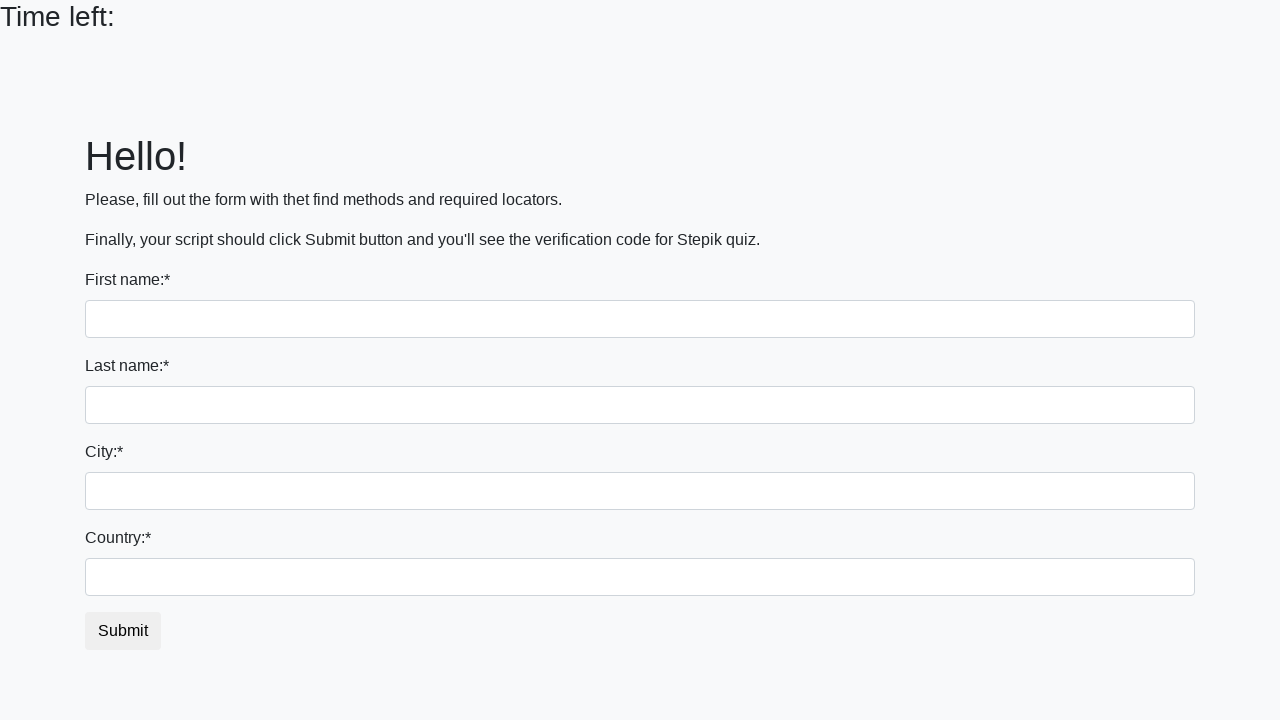

Filled first name field with 'Ivan' on input >> nth=0
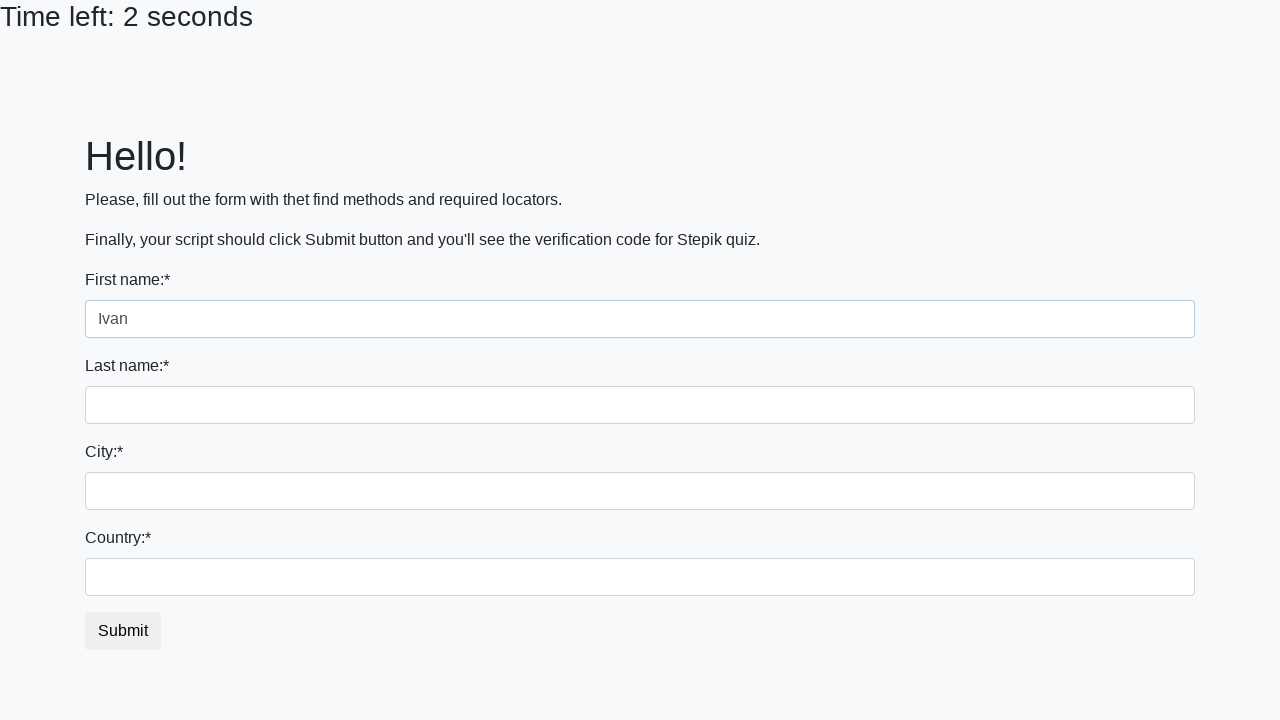

Filled last name field with 'Petrov' on input[name='last_name']
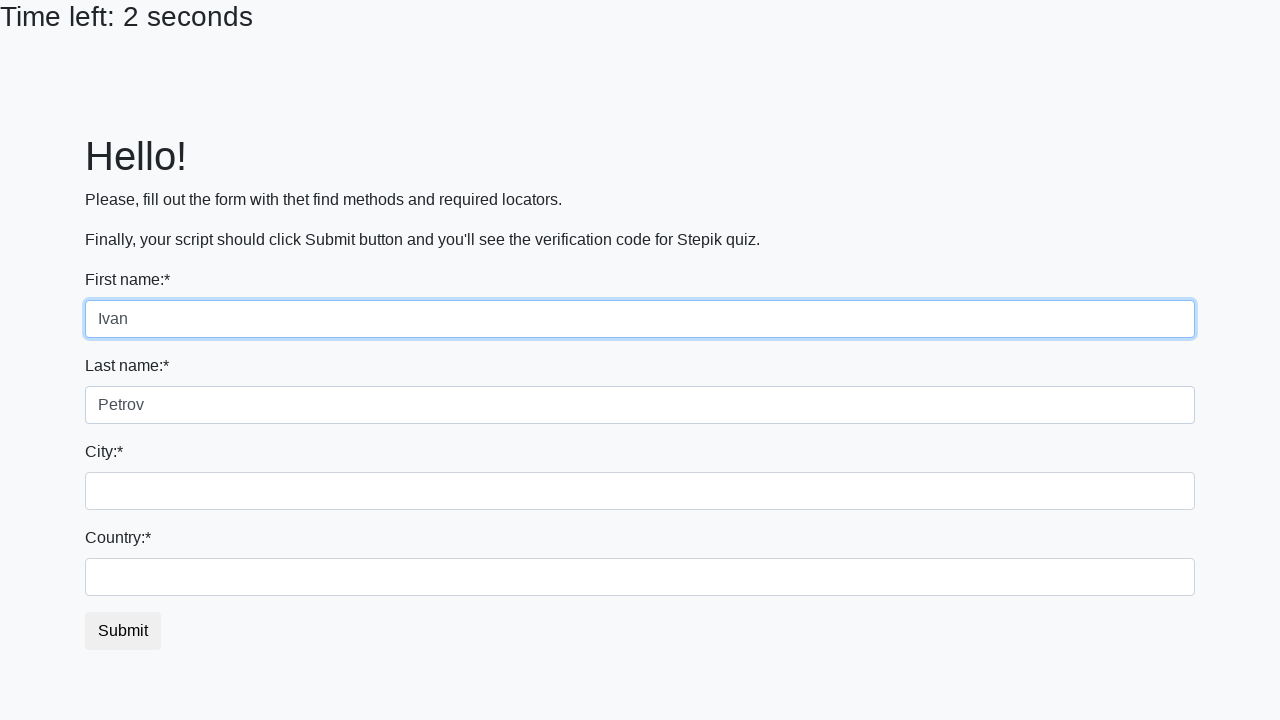

Filled city field with 'Smolensk' on .form-control.city
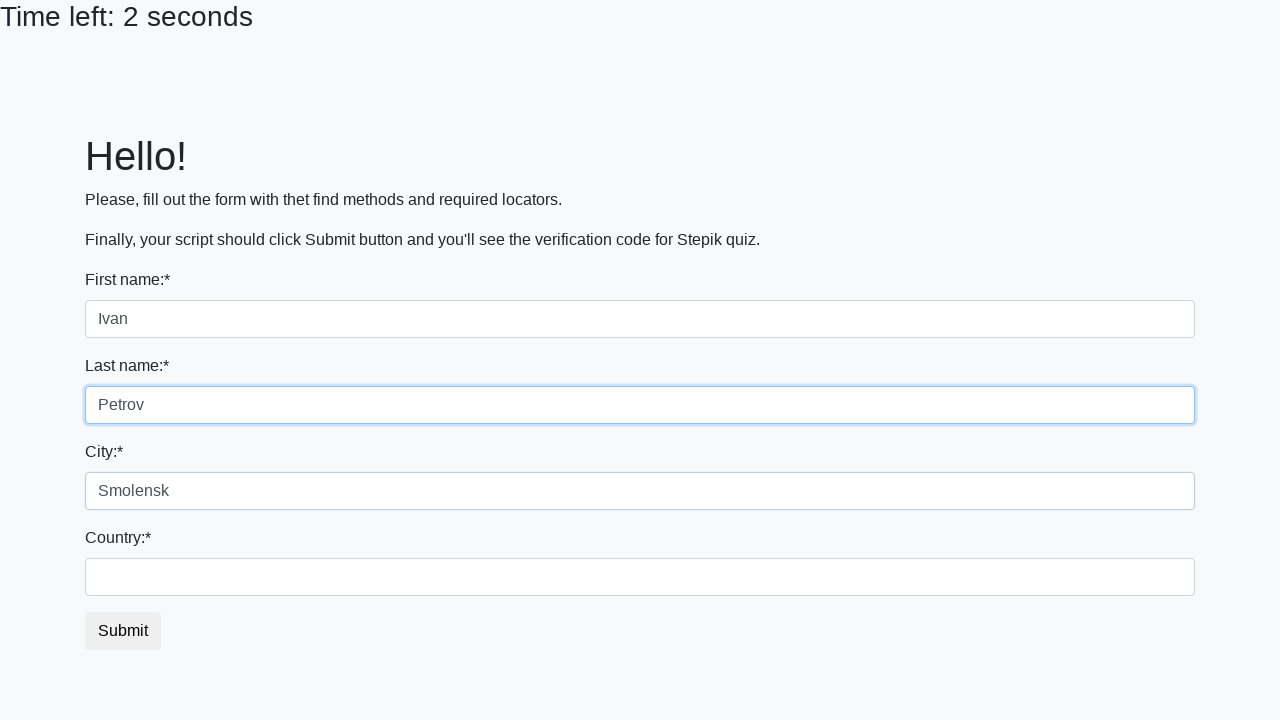

Filled country field with 'Russia' on #country
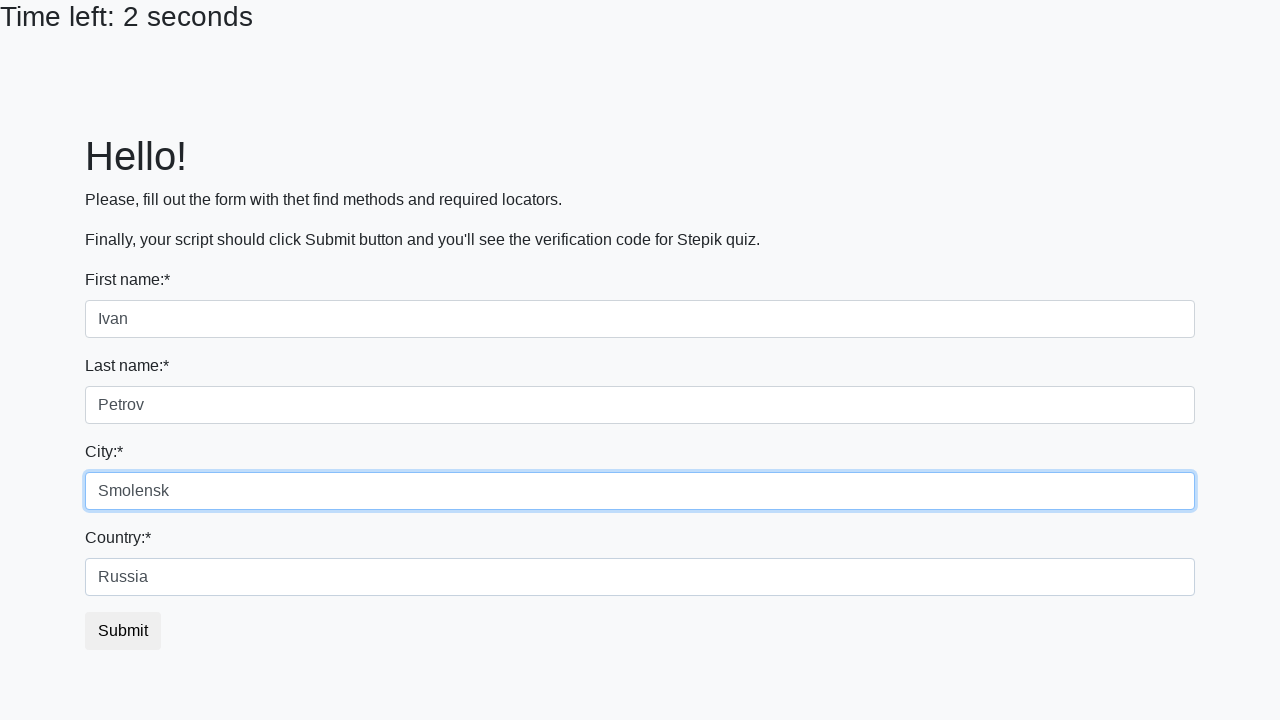

Clicked submit button to submit form at (123, 631) on button.btn
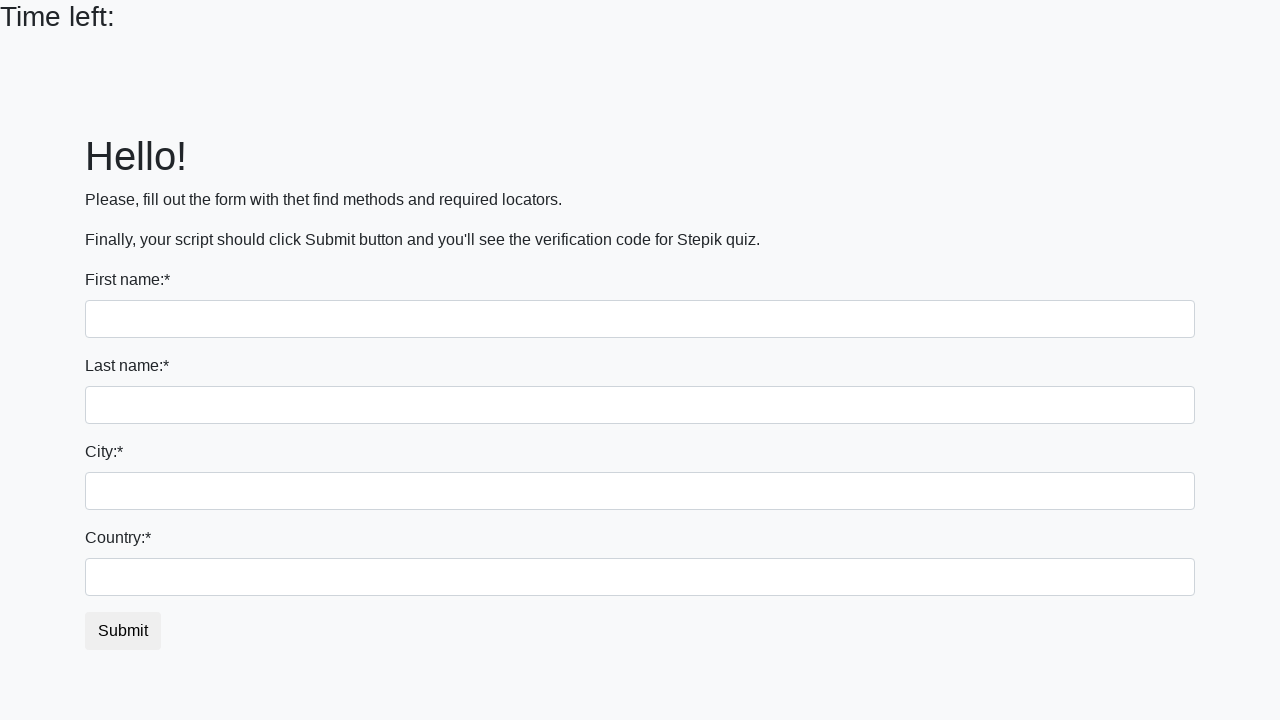

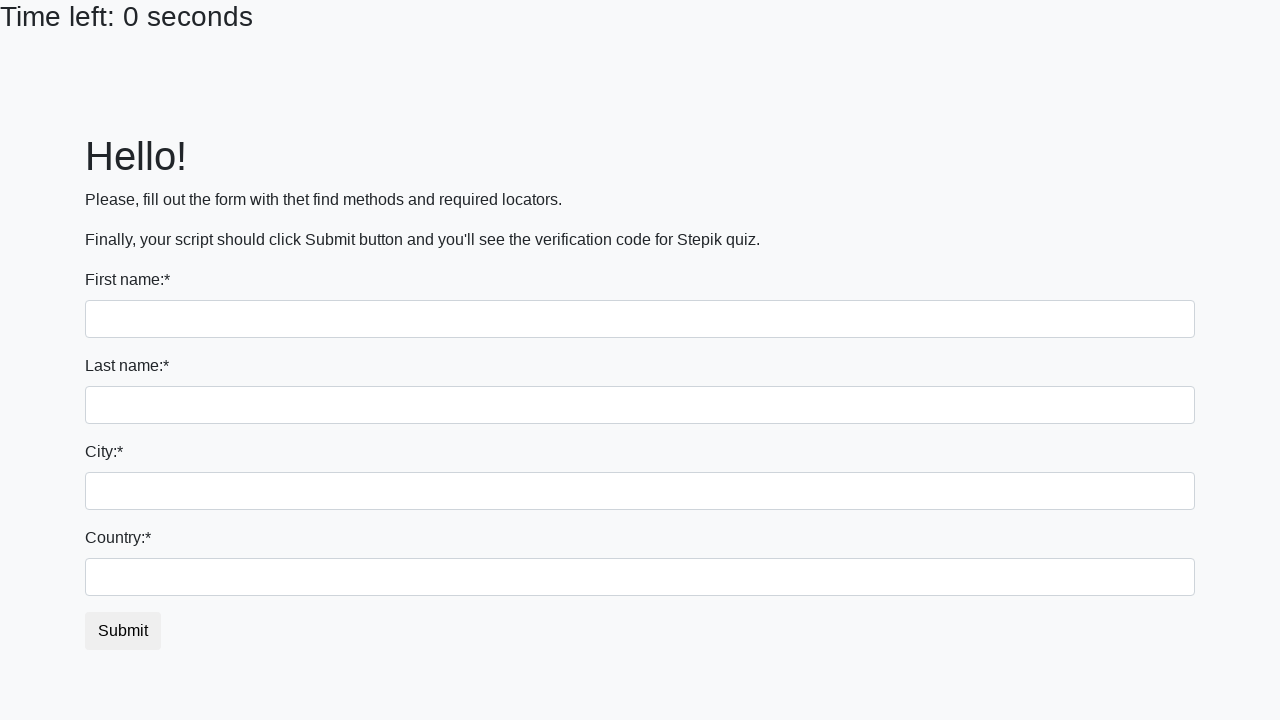